Tests search functionality on Kodilla store by searching for "School" and verifying results are displayed

Starting URL: https://kodilla.com/pl/test/store

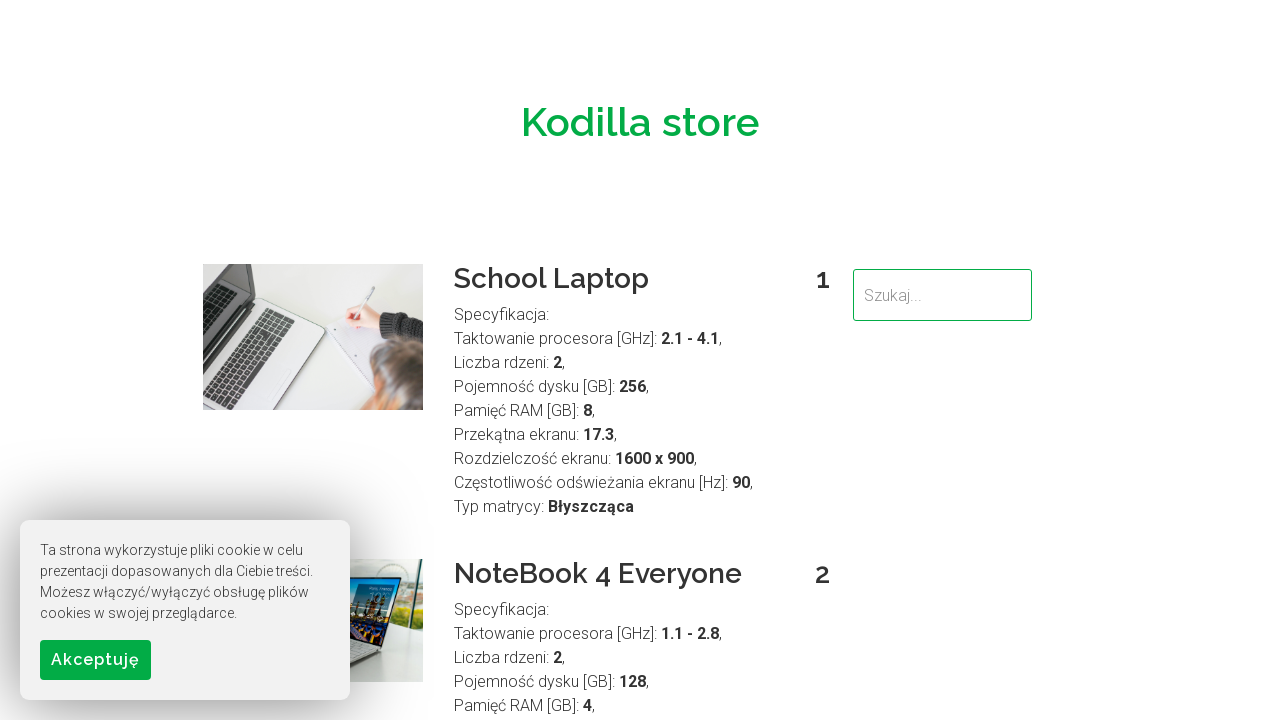

Filled search field with 'School' on input[type='search'], input[name='search'], #search
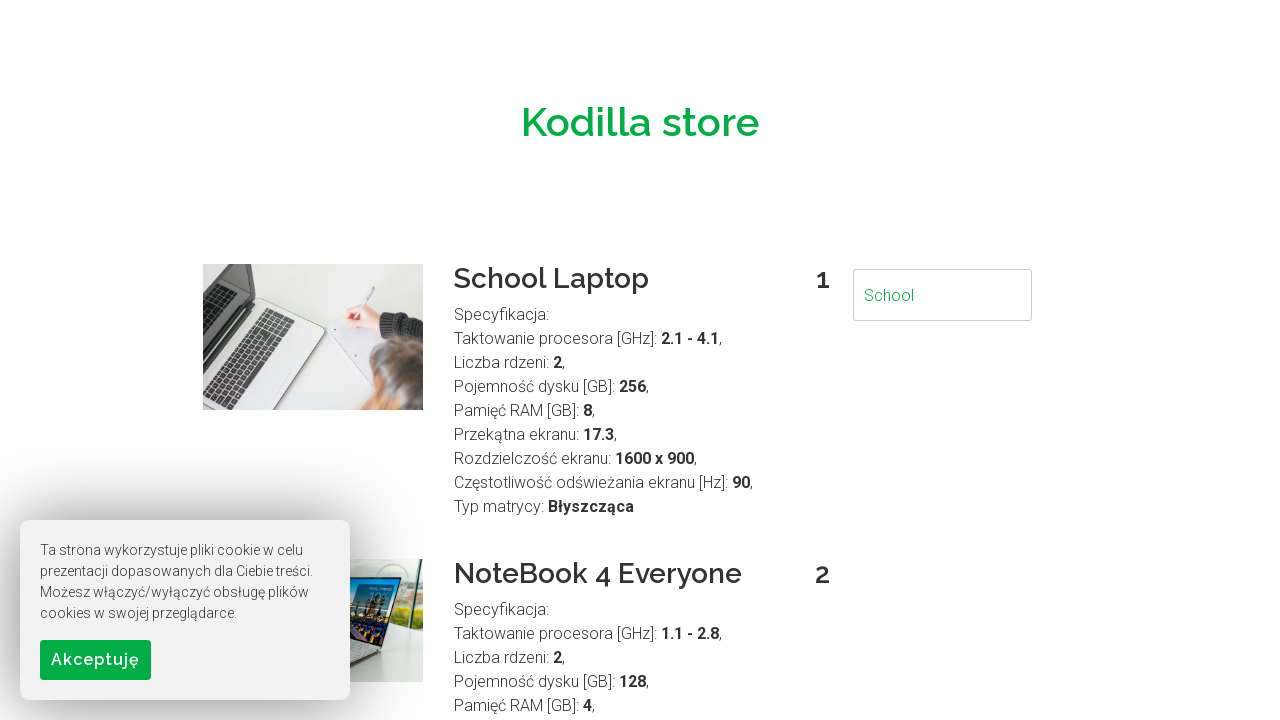

Pressed Enter to submit search
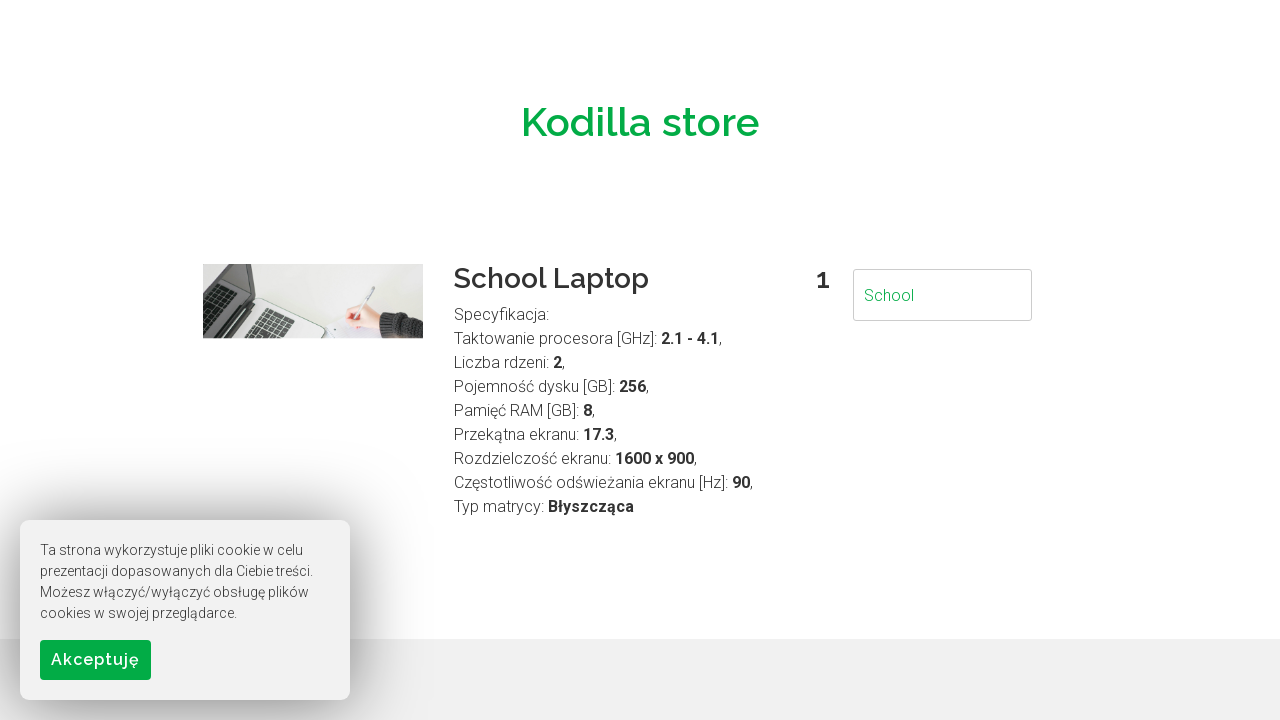

Search results loaded successfully
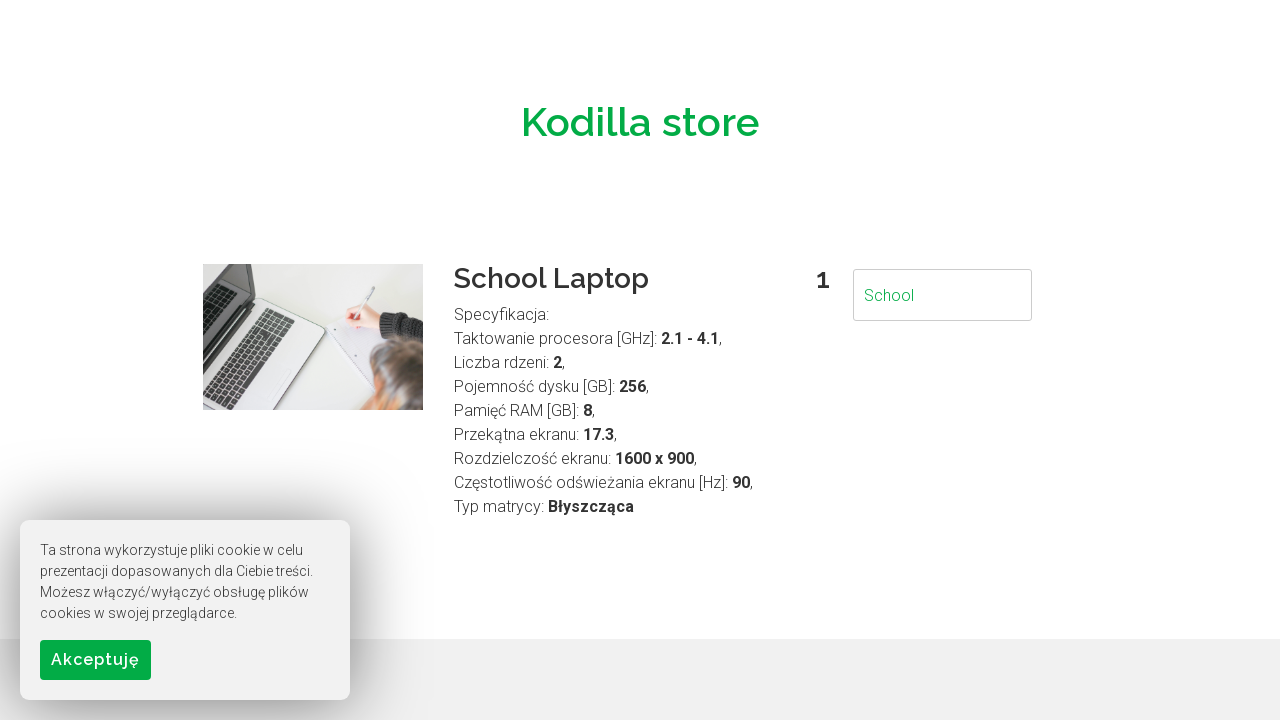

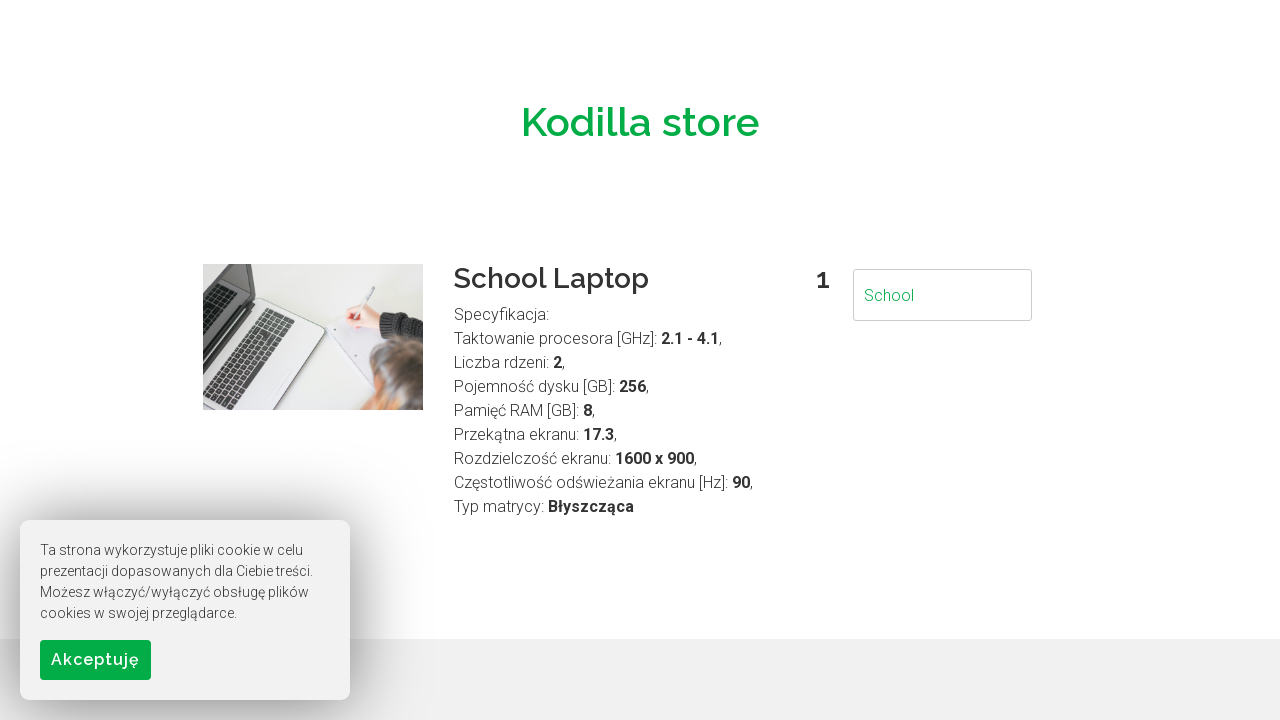